Tests a sign-up form by filling in first name, last name, and email fields, then submitting the form

Starting URL: http://secure-retreat-92358.herokuapp.com/

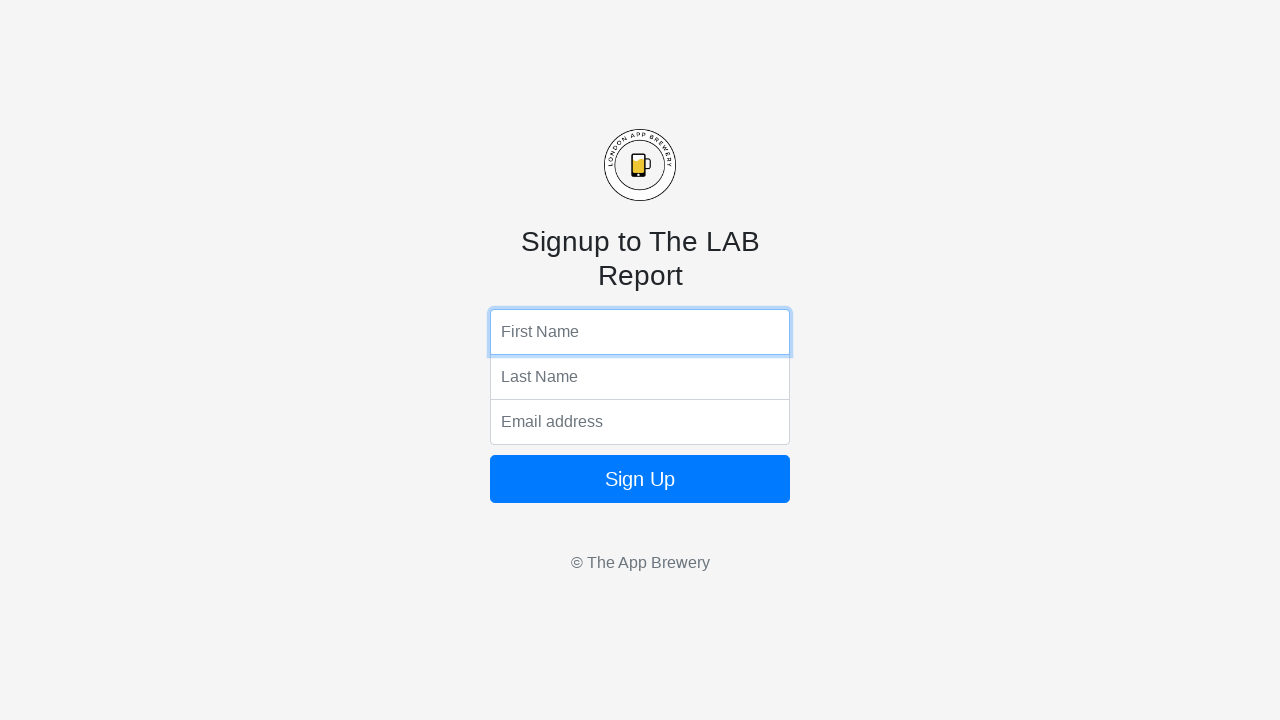

Filled first name field with 'TestFirstName' on input[name='fName']
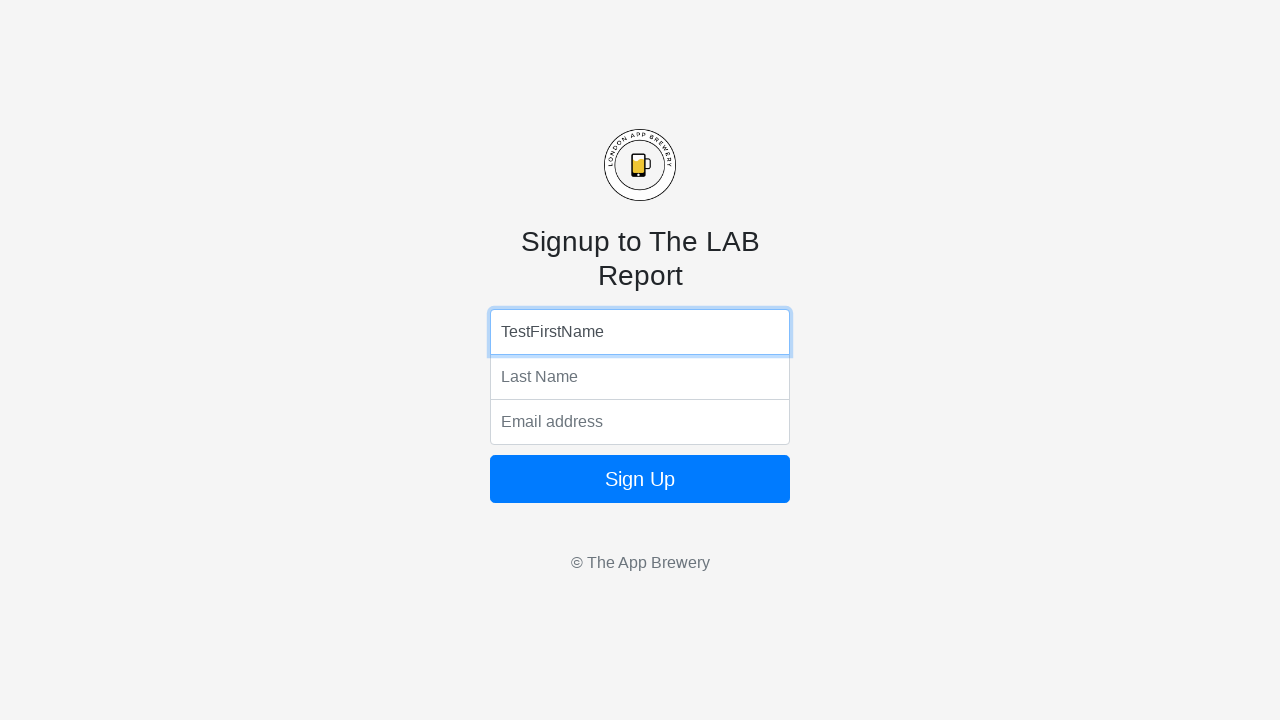

Filled last name field with 'TestLastName' on input[name='lName']
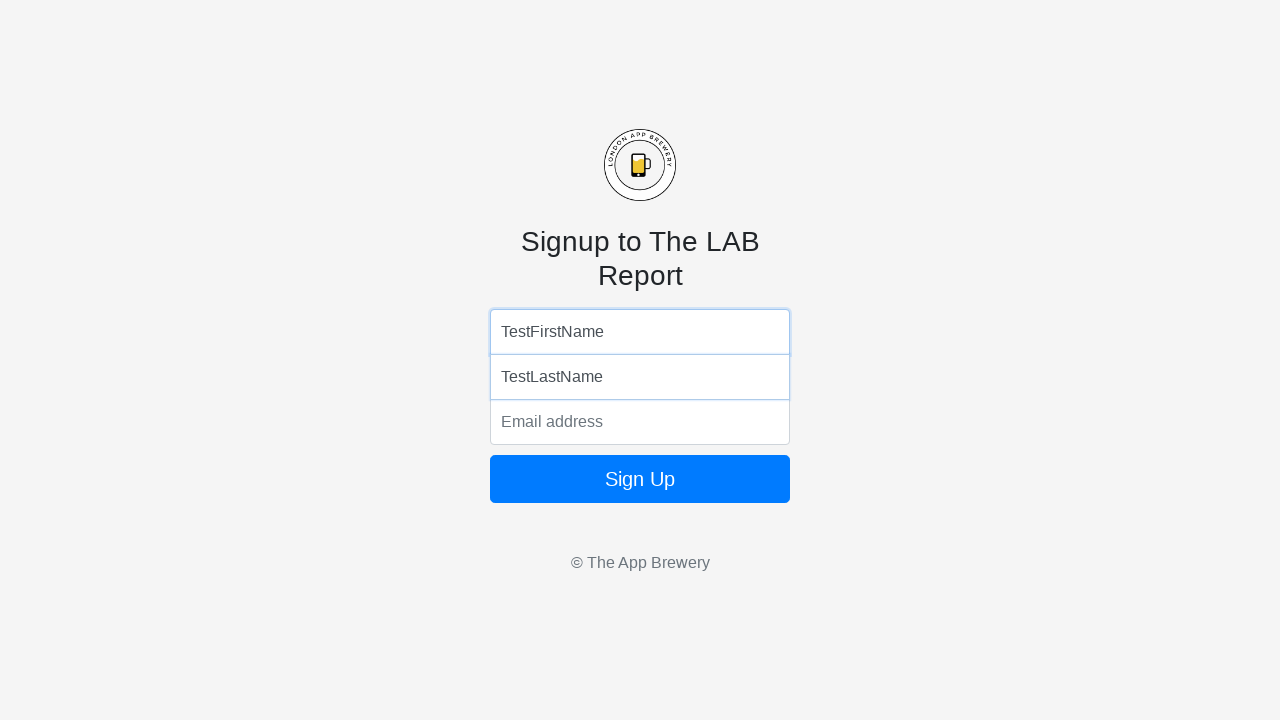

Filled email field with 'test@email.com' on input[name='email']
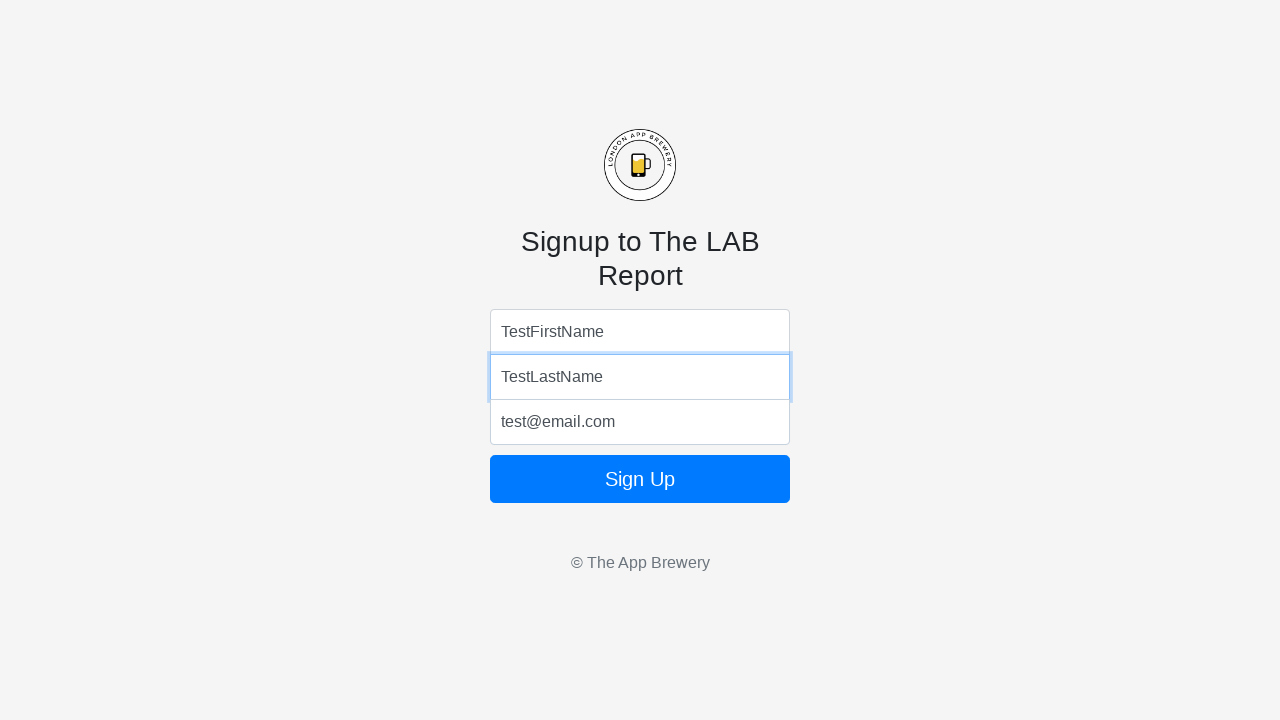

Clicked sign up button to submit the form at (640, 479) on form button
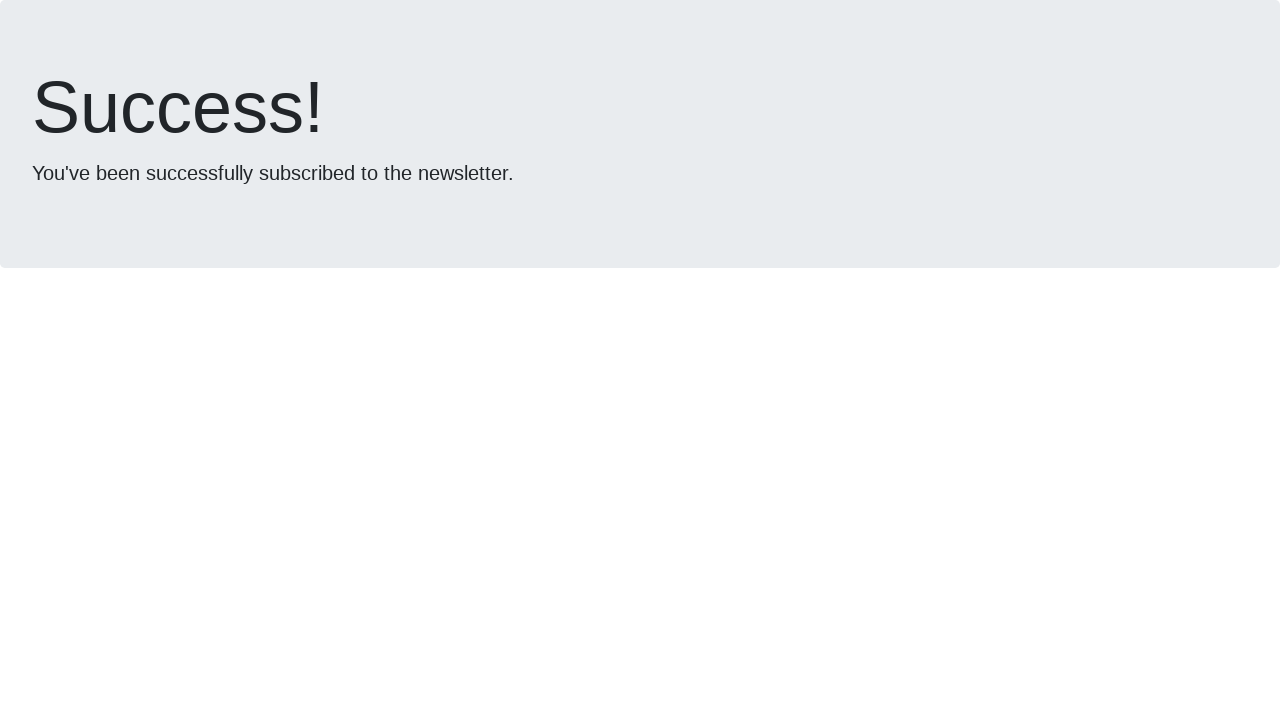

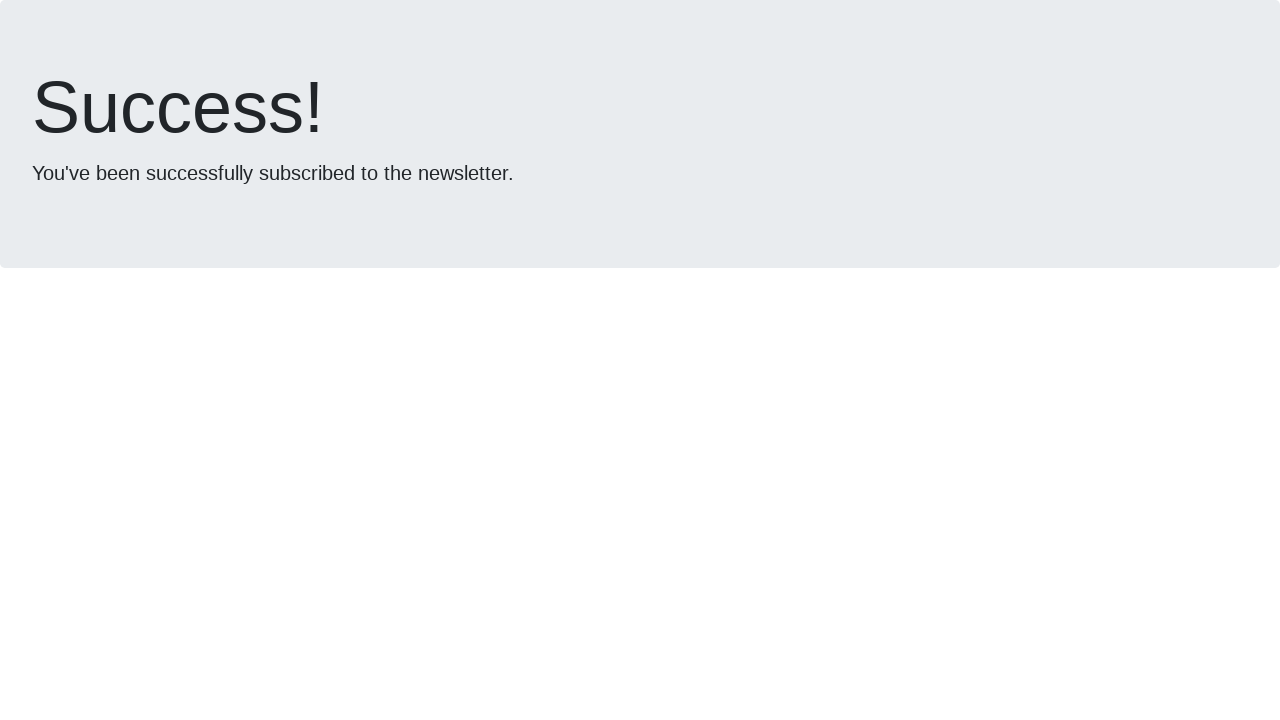